Tests that entered text is trimmed when saving edits

Starting URL: https://demo.playwright.dev/todomvc

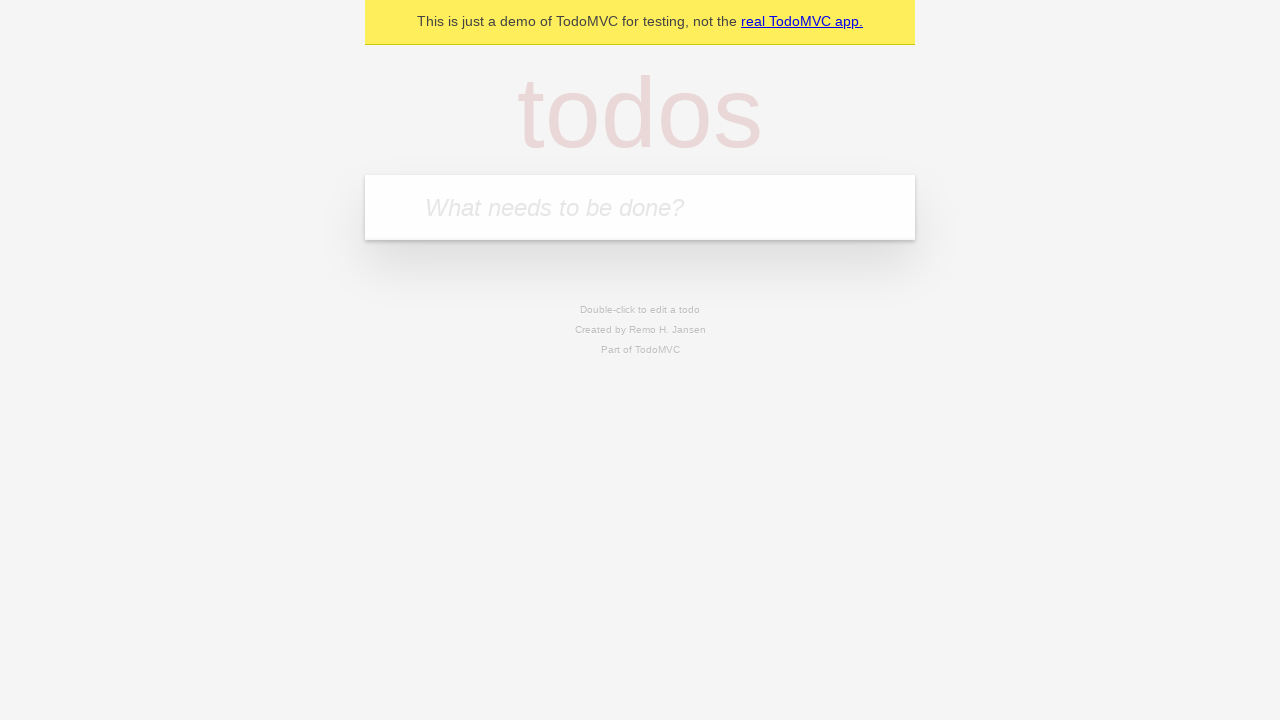

Filled new-todo input with 'buy some cheese' on .new-todo
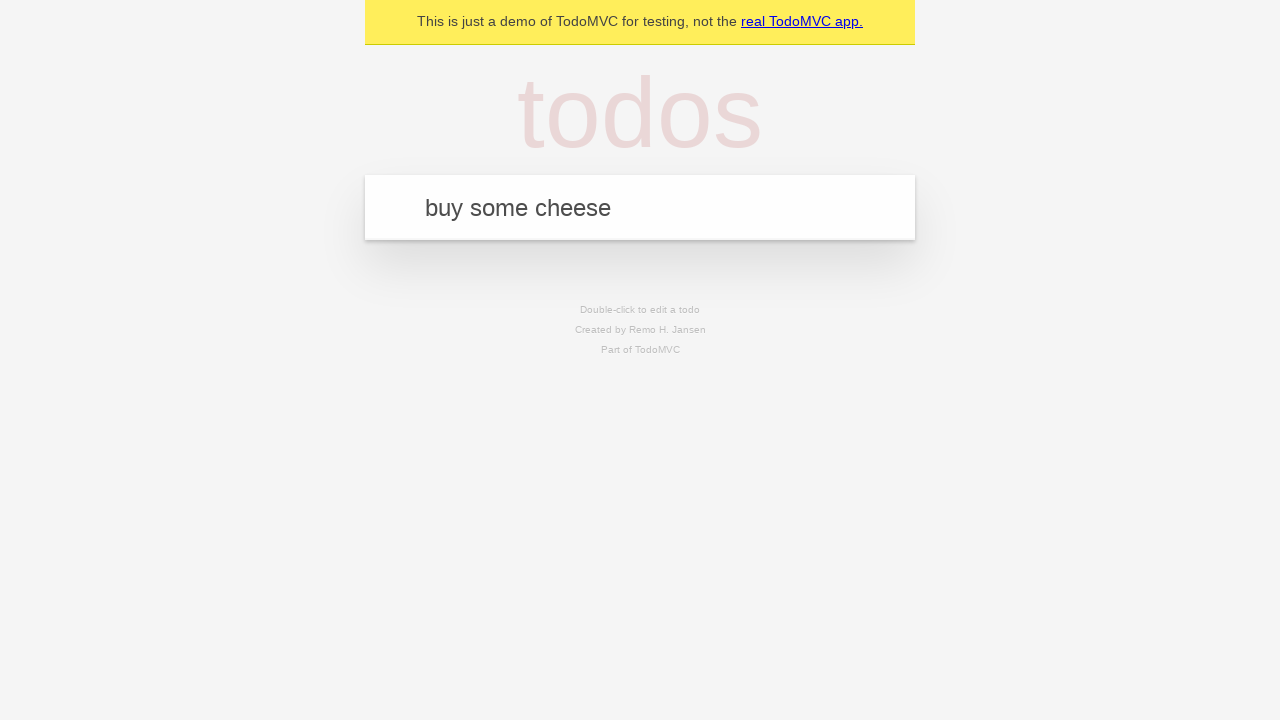

Pressed Enter to create first todo on .new-todo
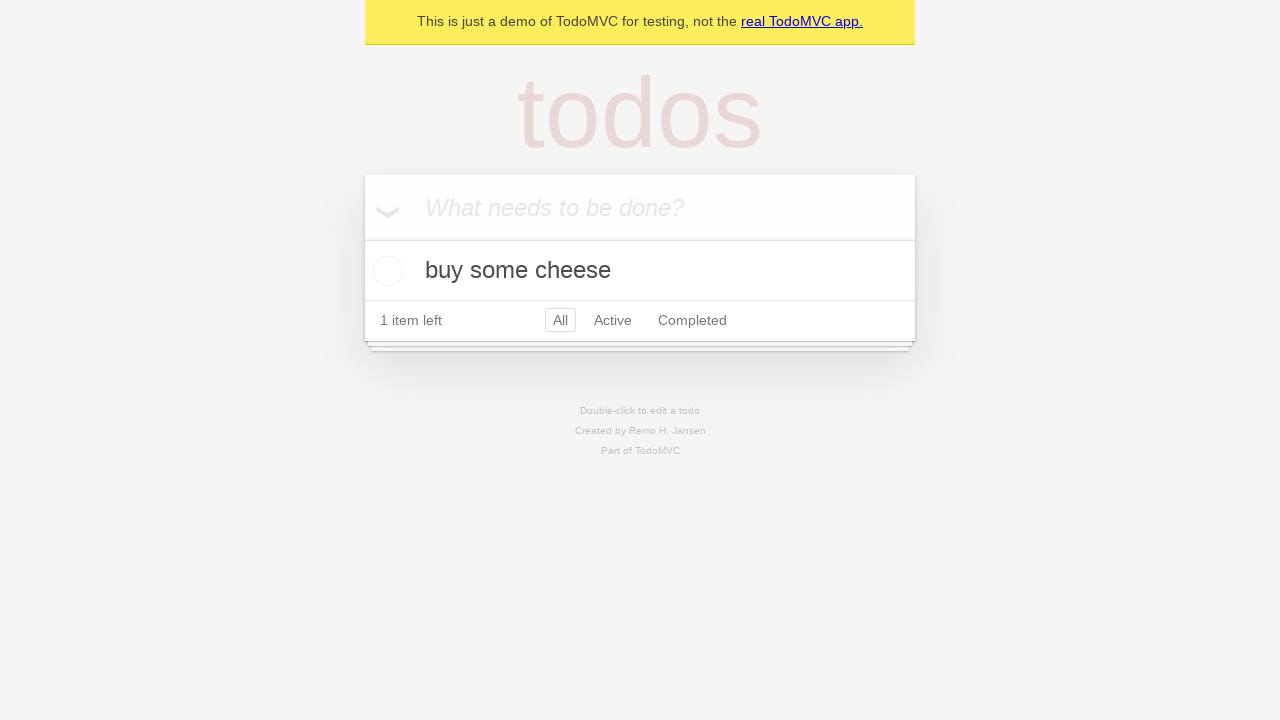

Filled new-todo input with 'feed the cat' on .new-todo
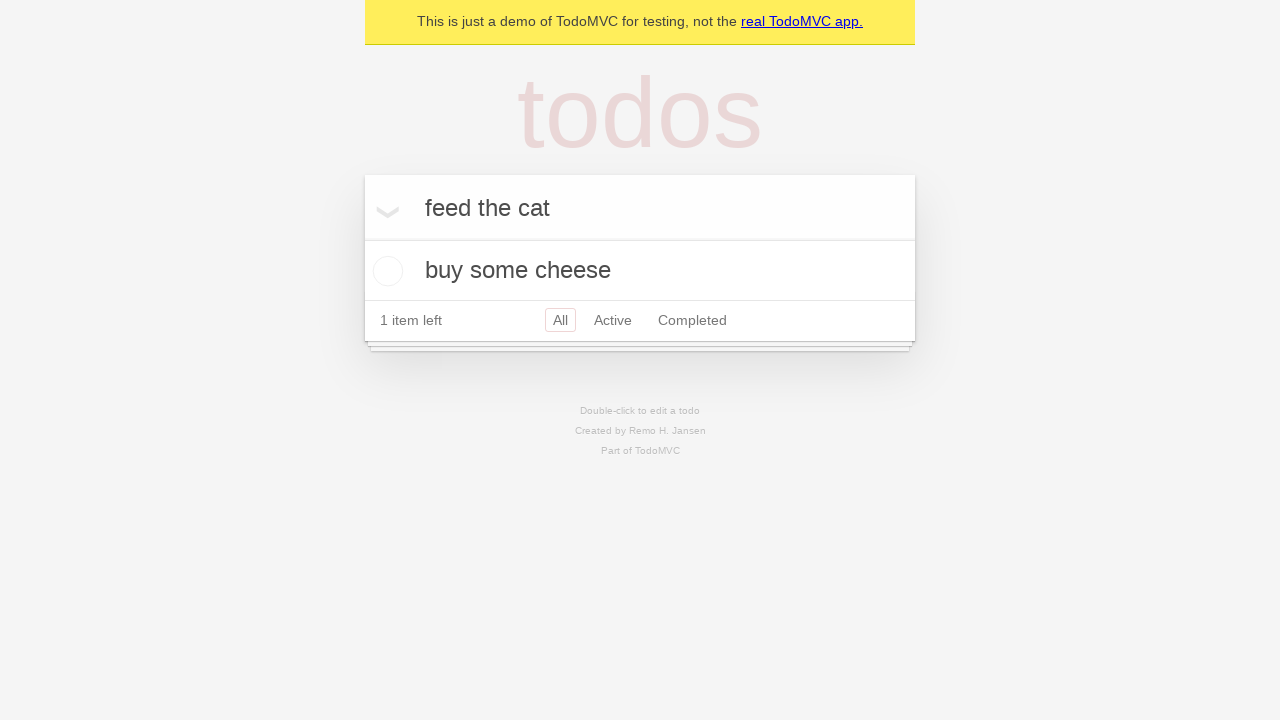

Pressed Enter to create second todo on .new-todo
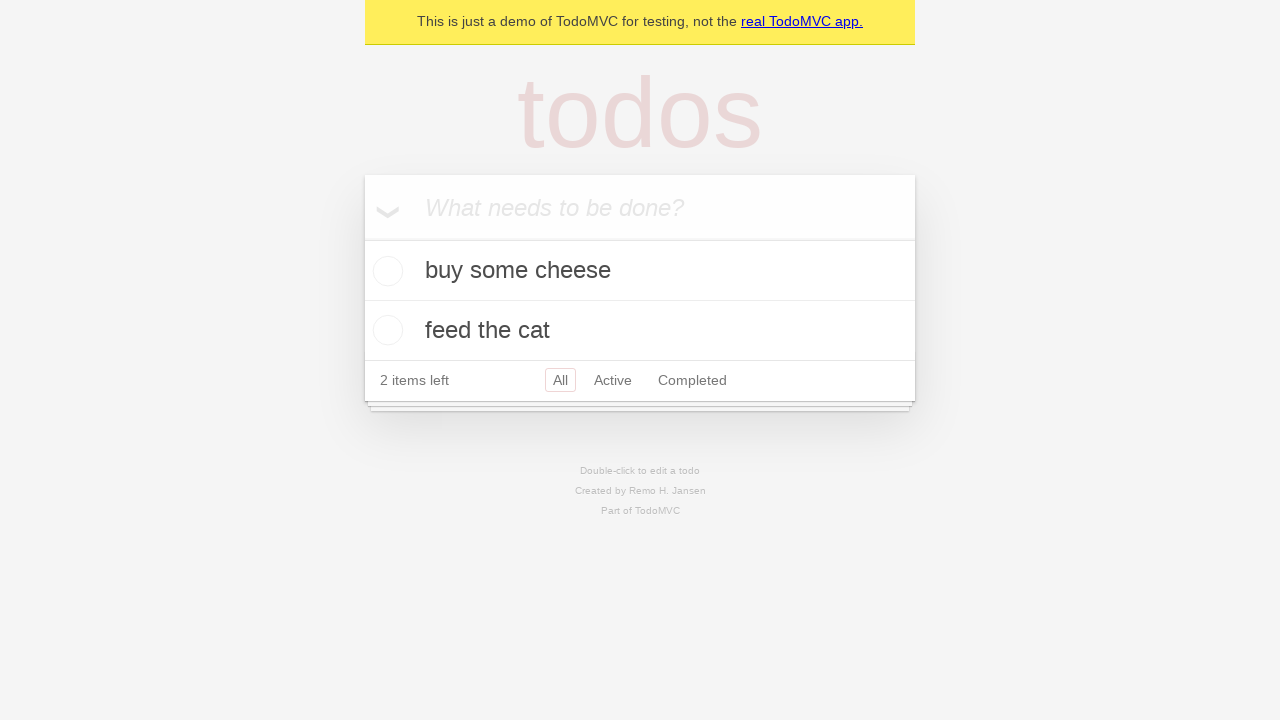

Filled new-todo input with 'book a doctors appointment' on .new-todo
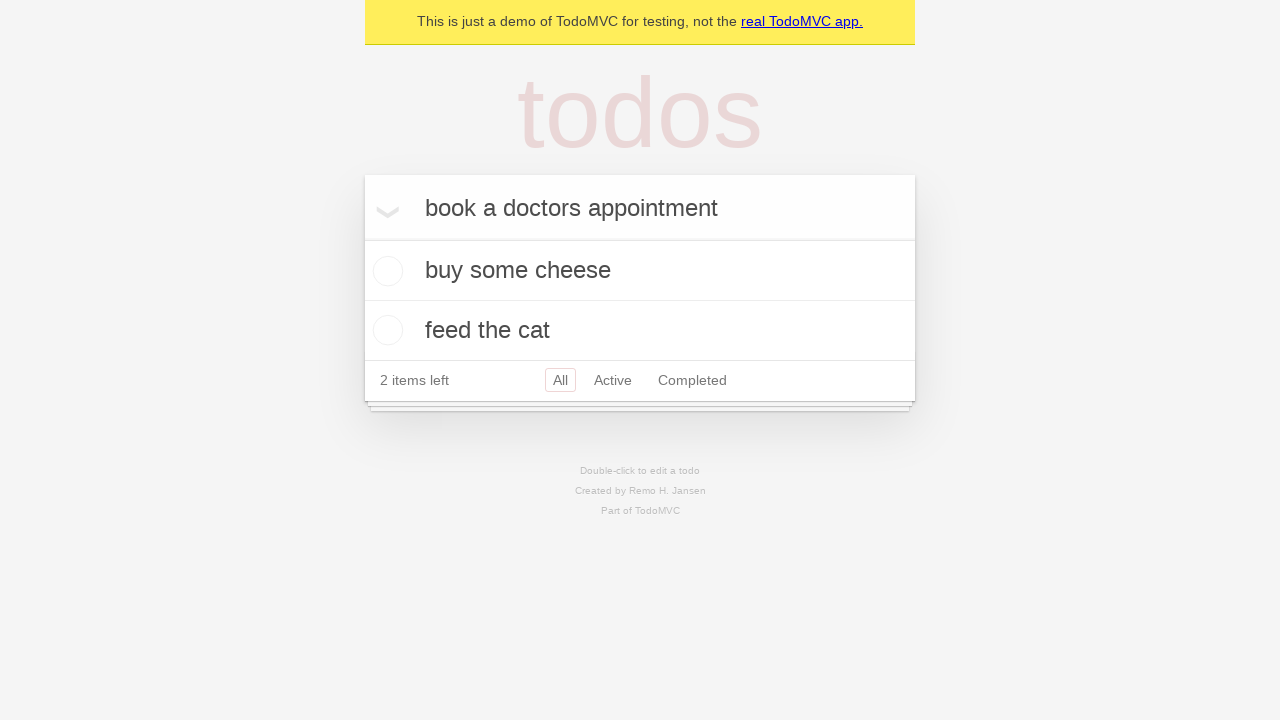

Pressed Enter to create third todo on .new-todo
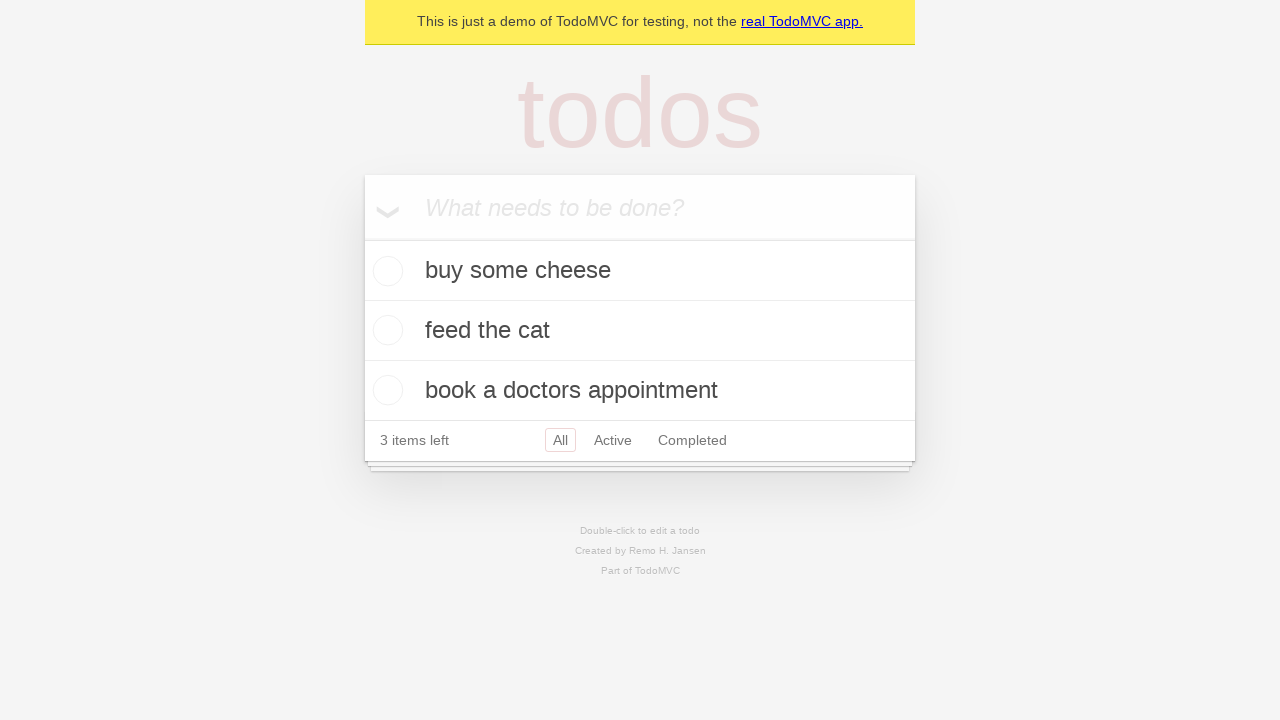

Waited for all three todo items to load
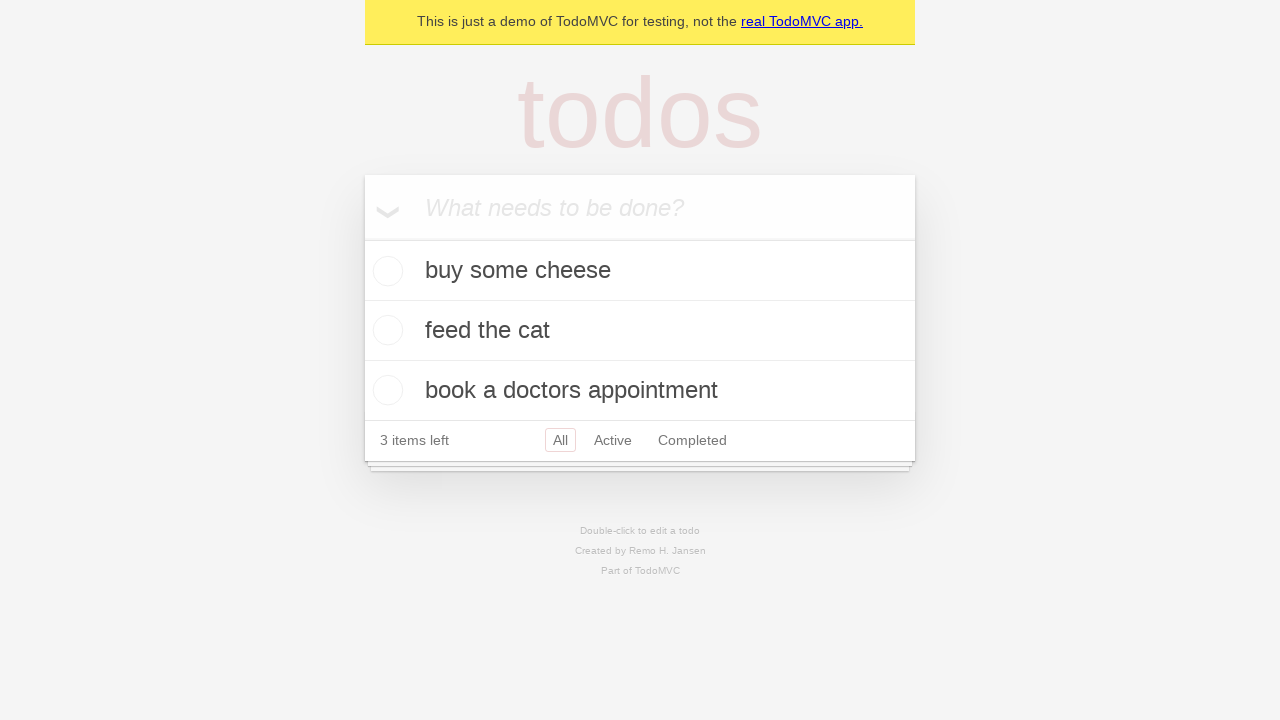

Double-clicked second todo item to enter edit mode at (640, 331) on .todo-list li >> nth=1
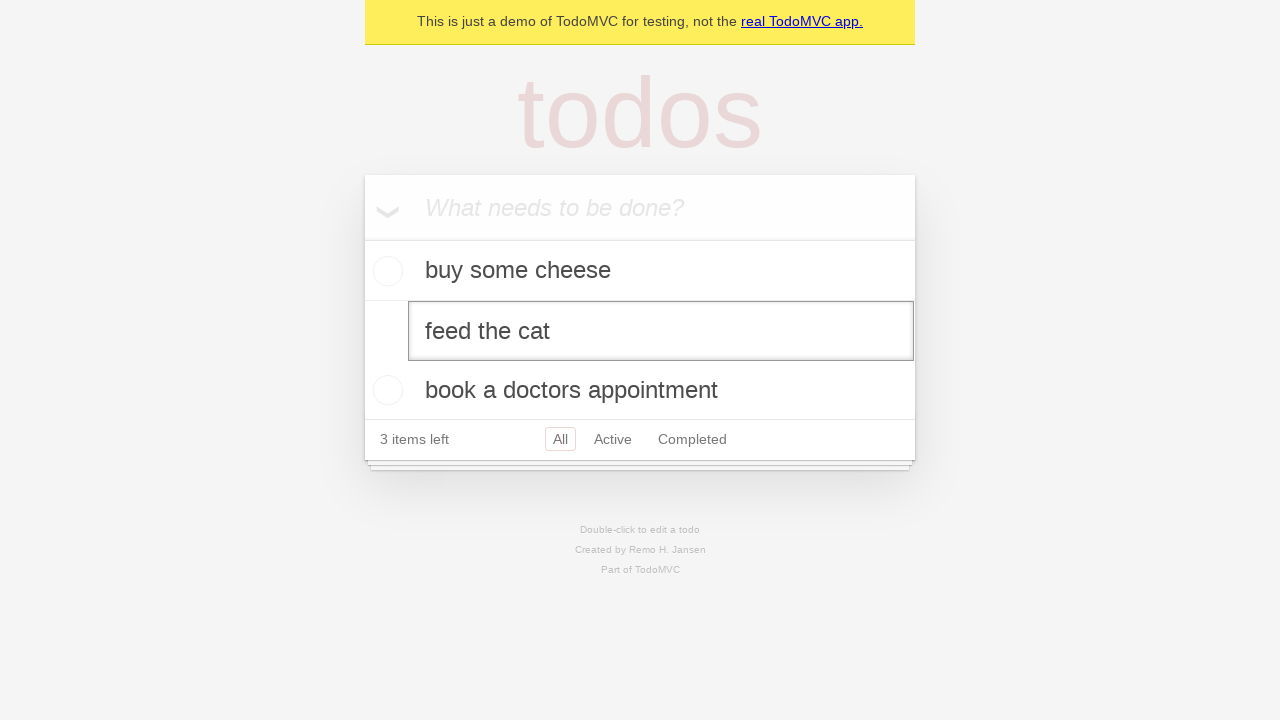

Filled edit field with text containing leading and trailing whitespace on .todo-list li >> nth=1 >> .edit
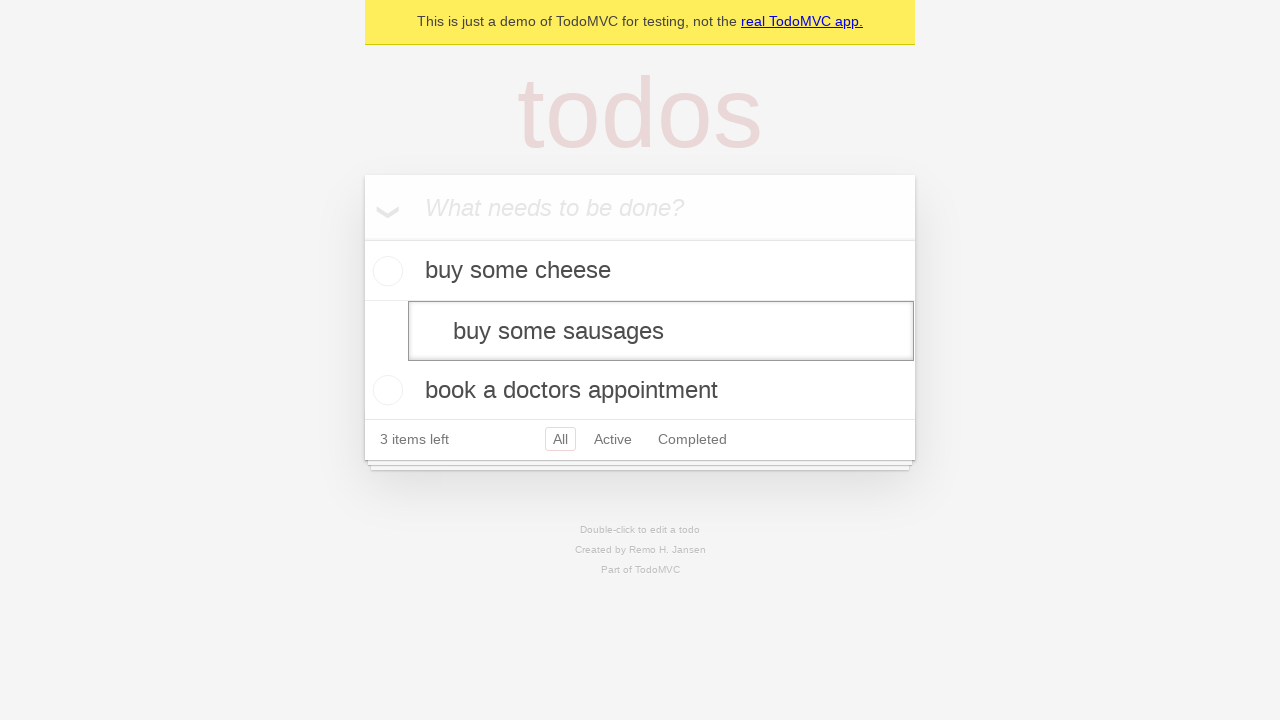

Pressed Enter to save edited todo with whitespace trimmed on .todo-list li >> nth=1 >> .edit
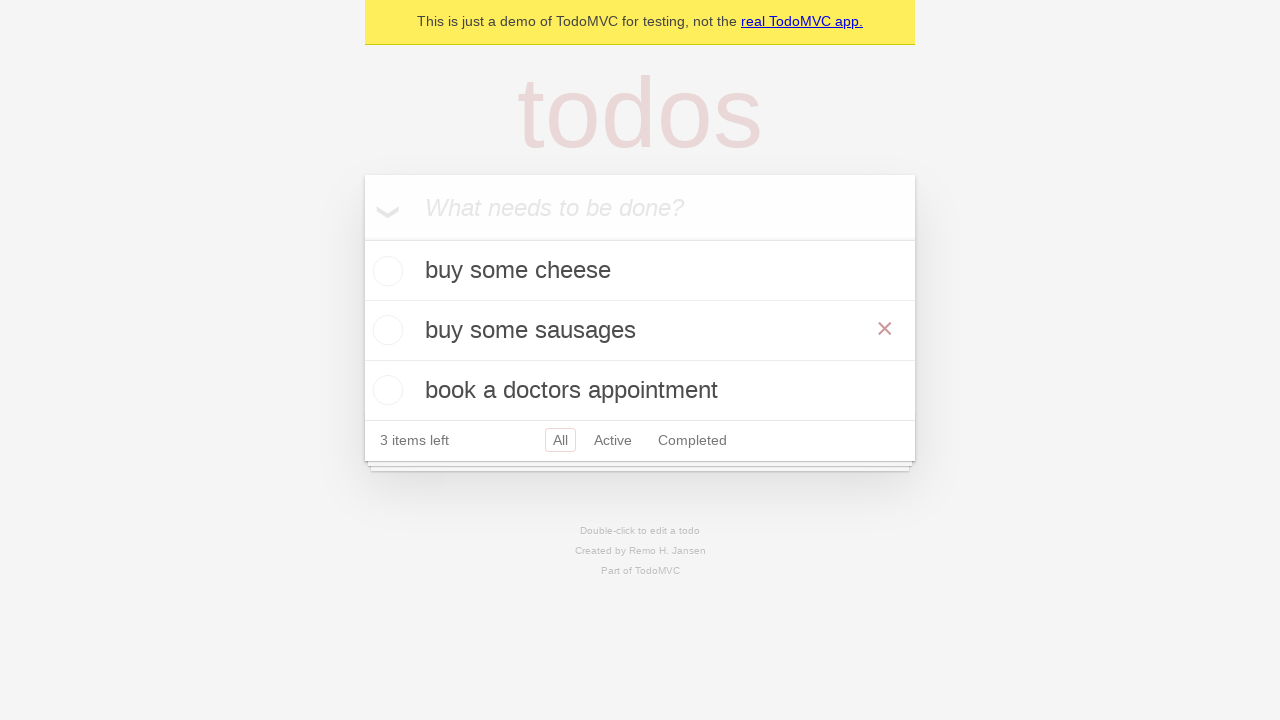

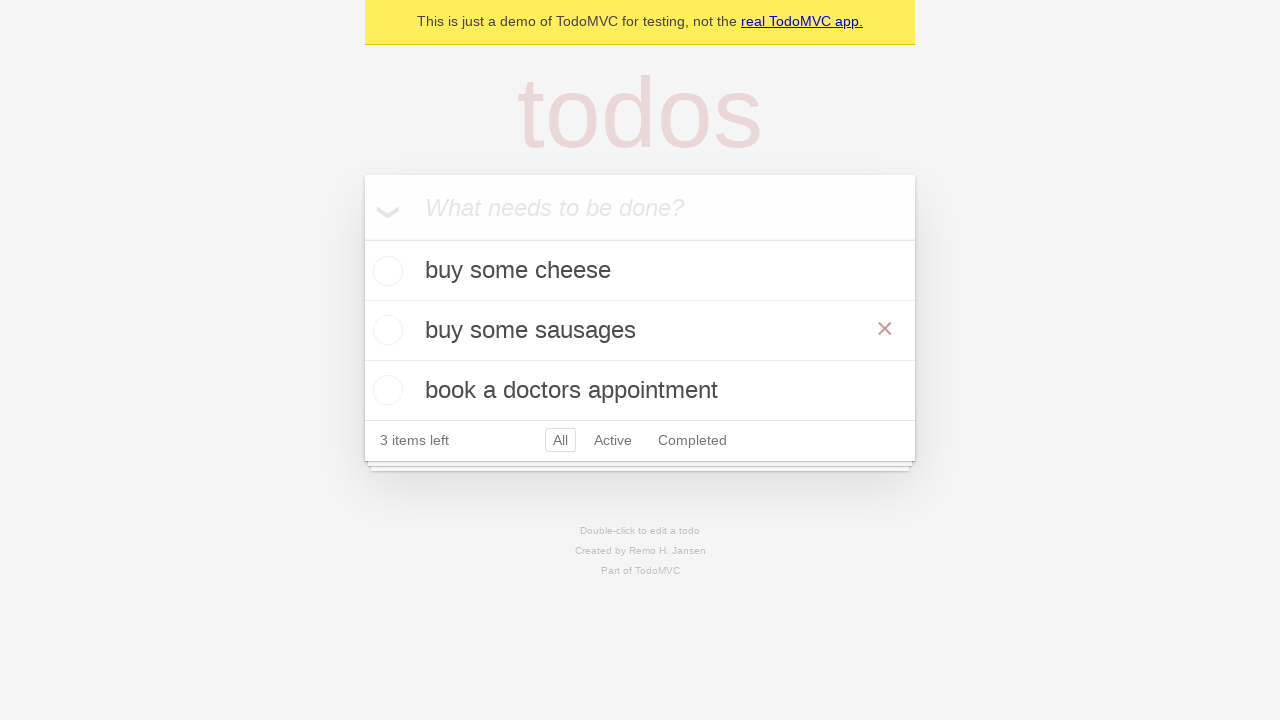